Tests that the page title contains expected text after loading the Sauce Labs guinea pig test page

Starting URL: http://saucelabs.com/test/guinea-pig

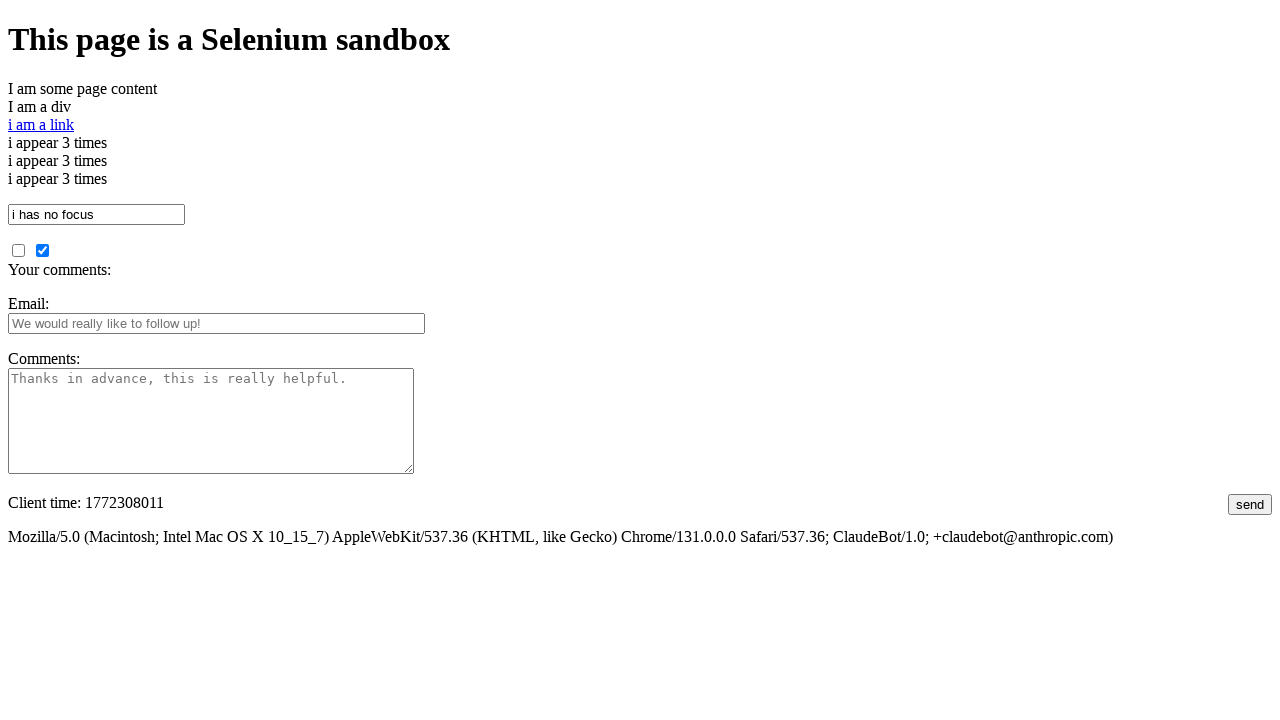

Navigated to Sauce Labs guinea pig test page
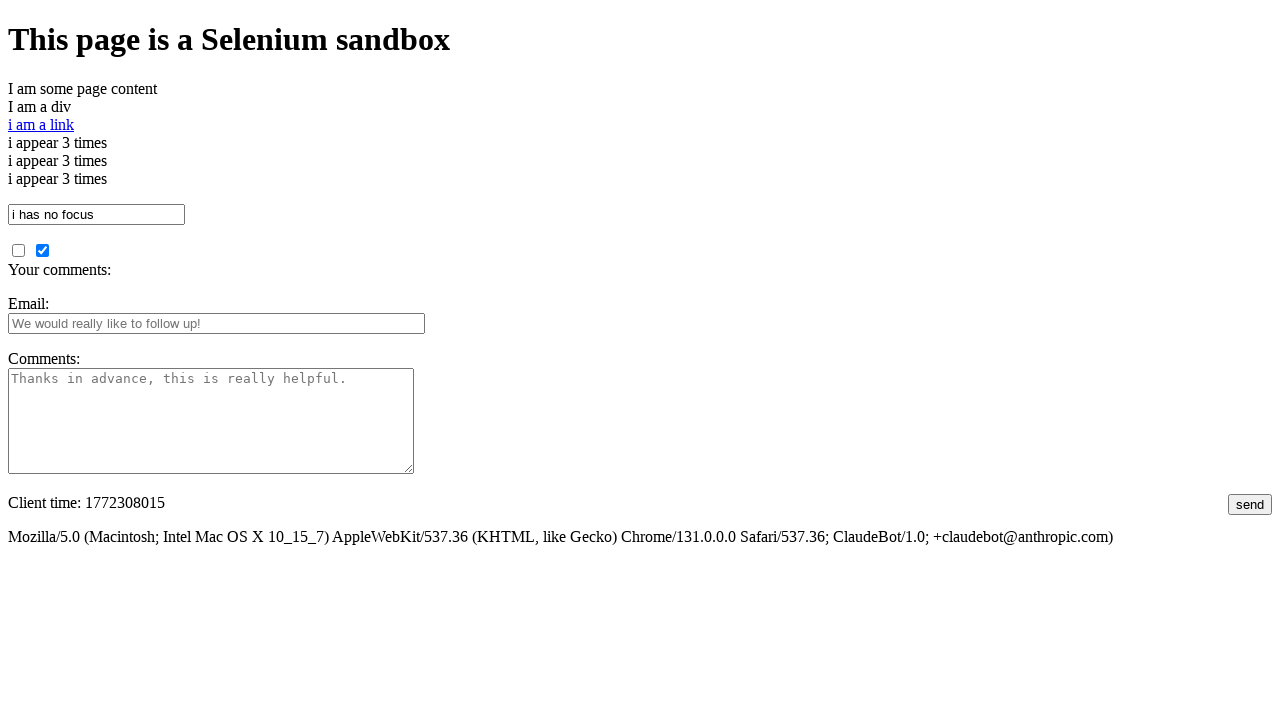

Verified page title contains expected text
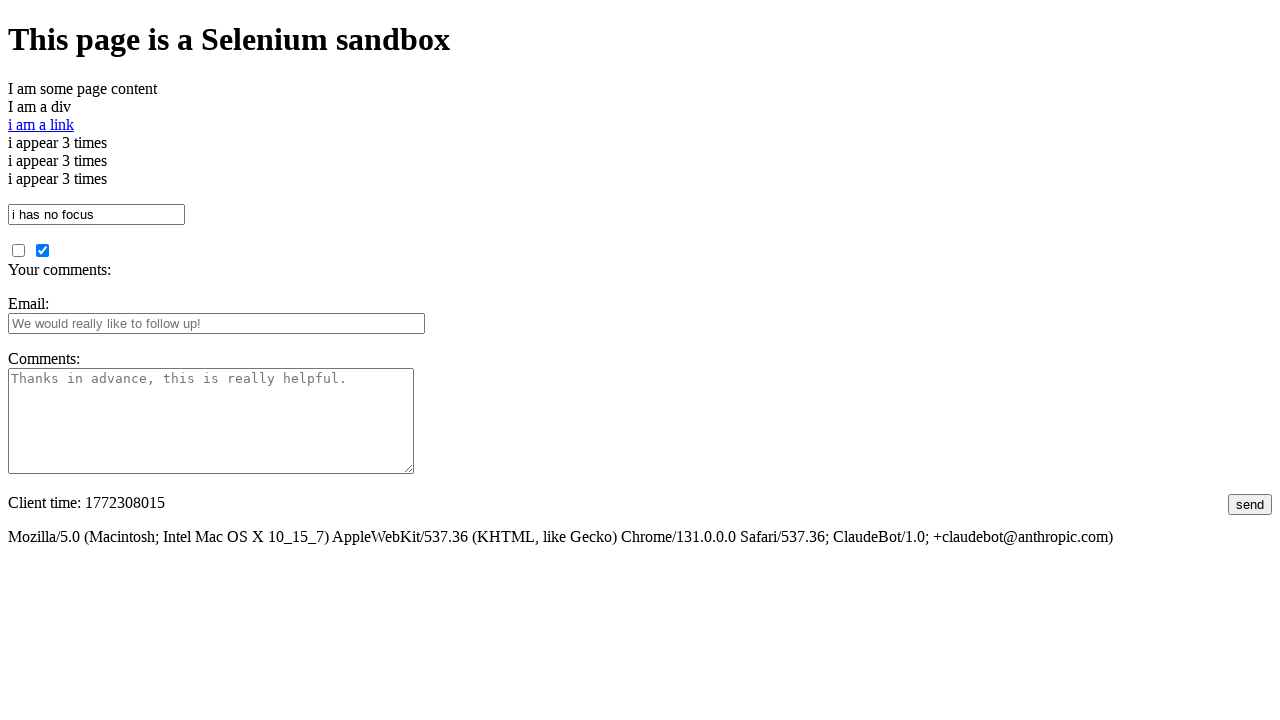

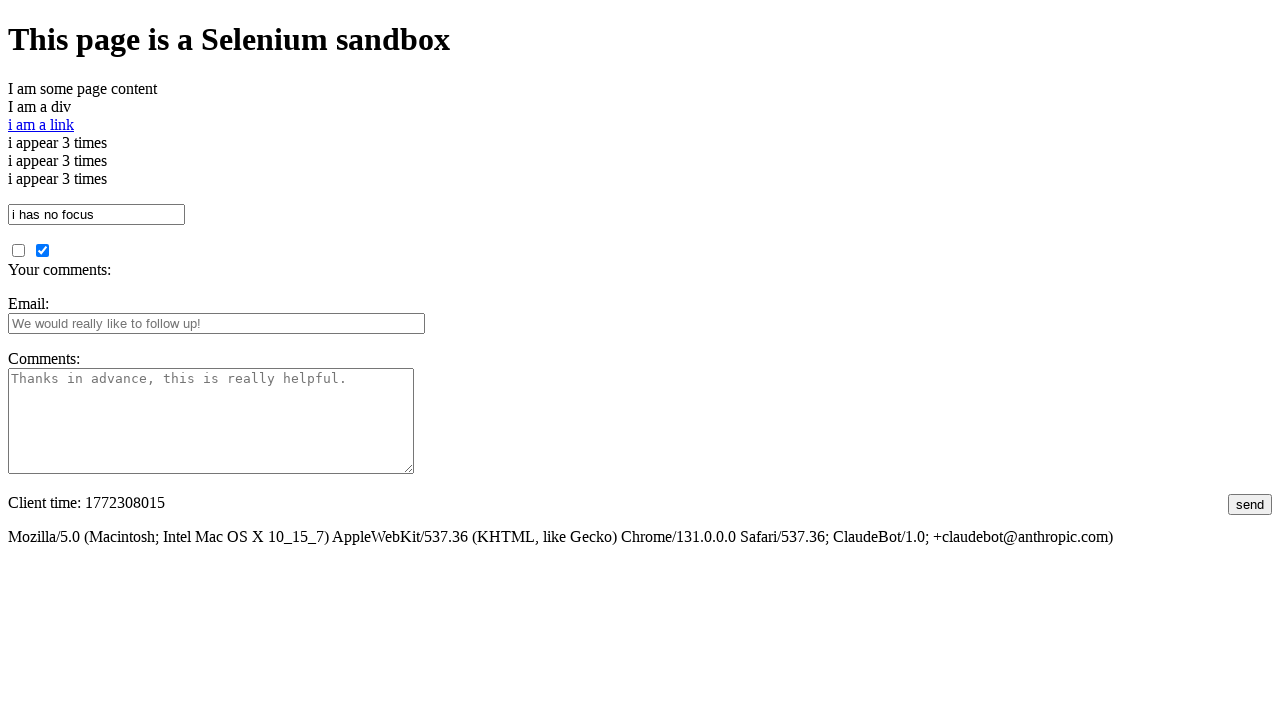